Tests the jQuery UI datepicker widget by switching to an iframe, clicking on the datepicker input, and selecting a specific day (13th) from the calendar

Starting URL: https://jqueryui.com/datepicker/

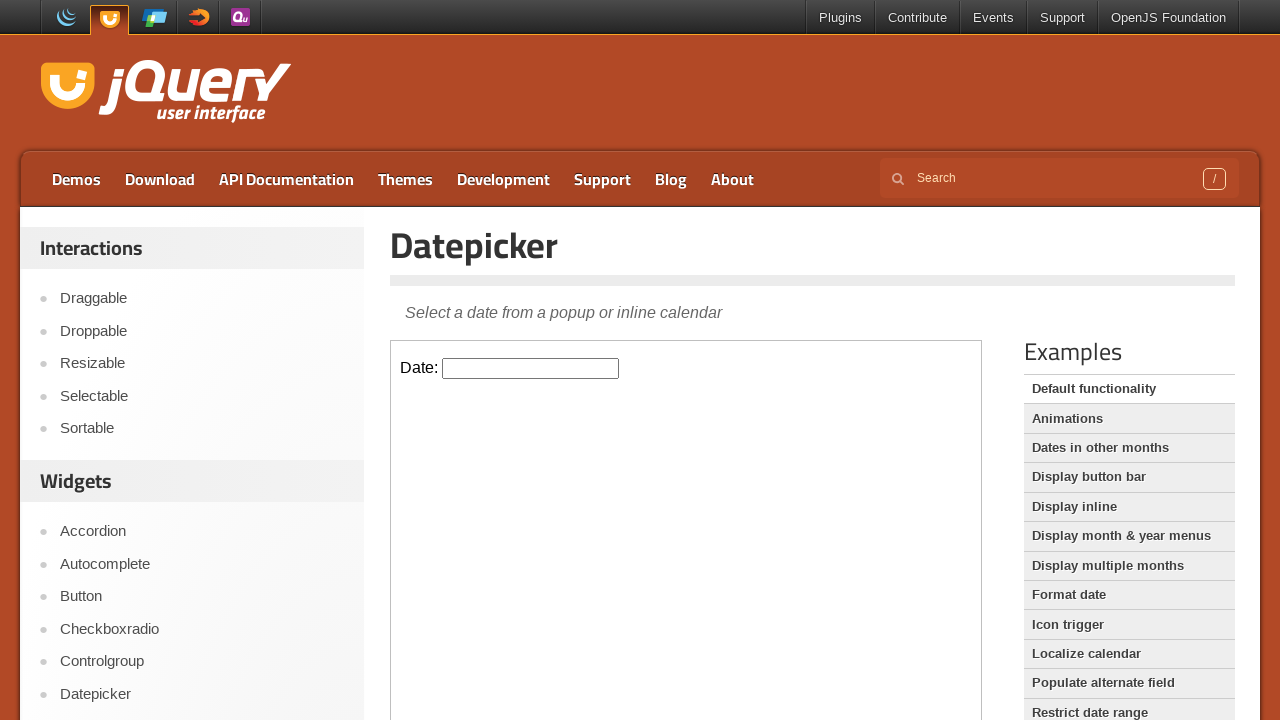

Located the iframe containing the datepicker widget
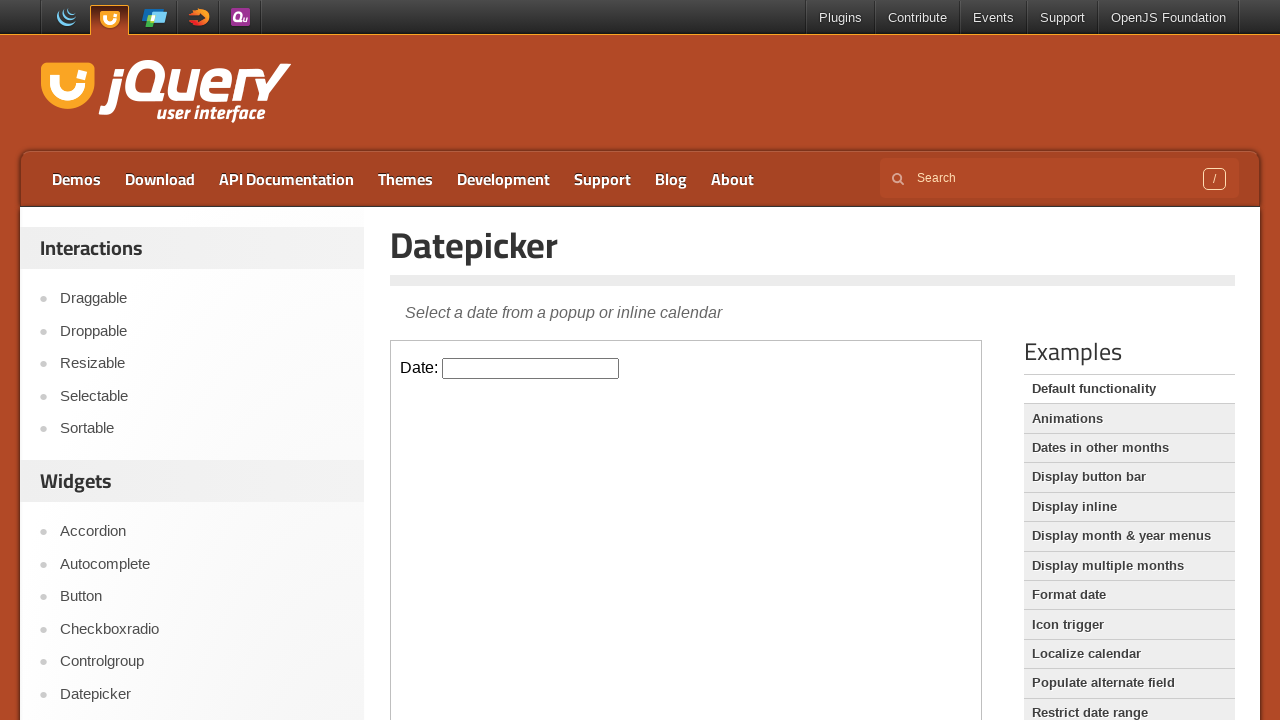

Clicked on the datepicker input field to open the calendar at (531, 368) on iframe >> nth=0 >> internal:control=enter-frame >> #datepicker
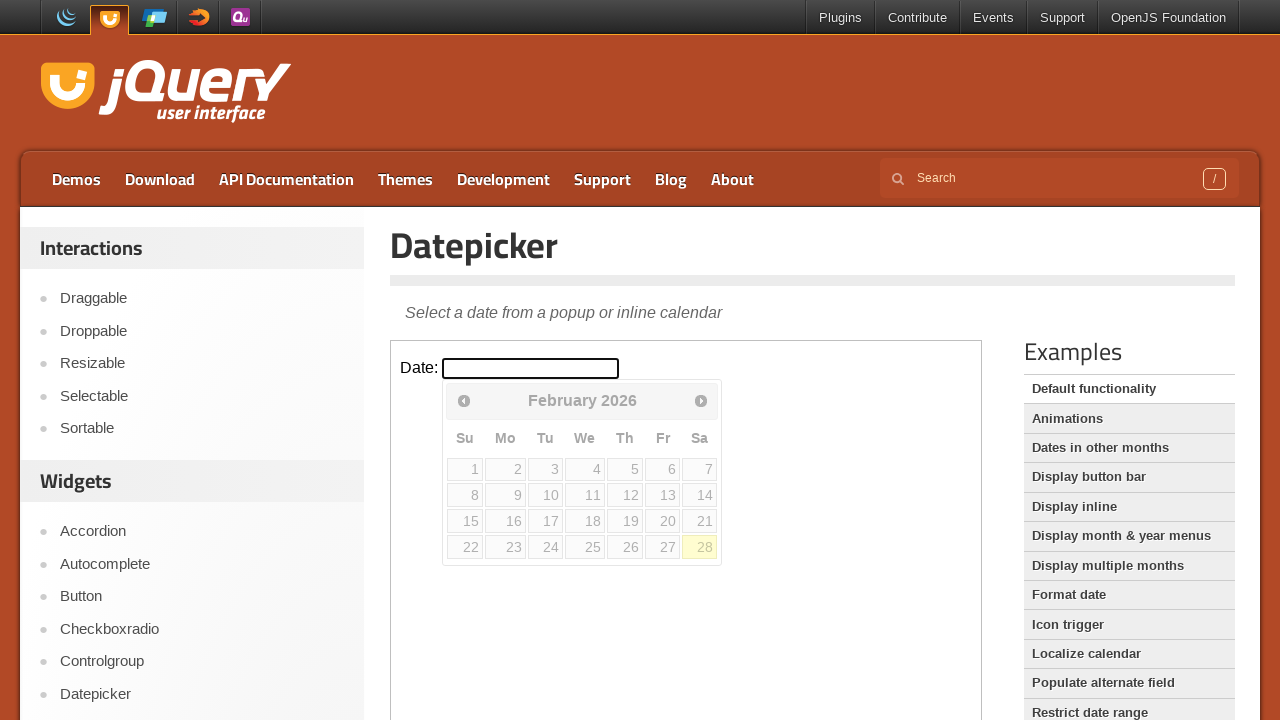

Selected day 13 from the calendar widget at (663, 495) on iframe >> nth=0 >> internal:control=enter-frame >> xpath=//table/tbody/tr/td/a[t
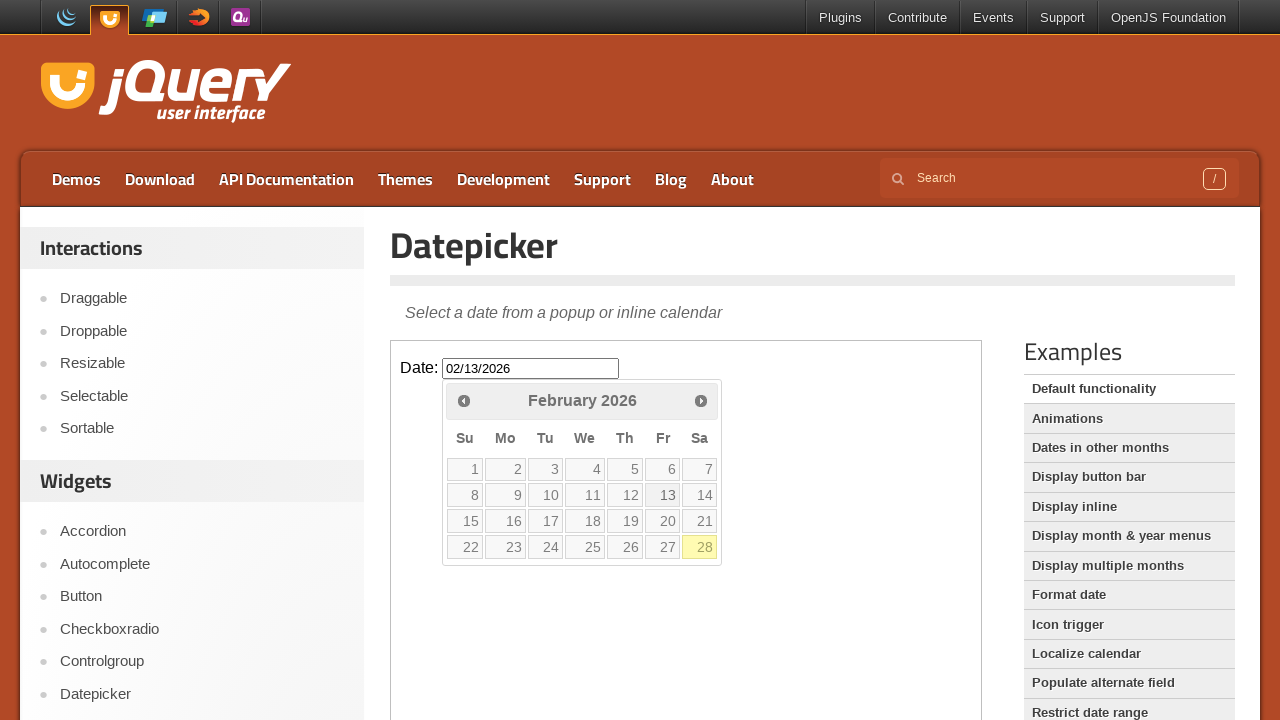

Waited for date selection to complete
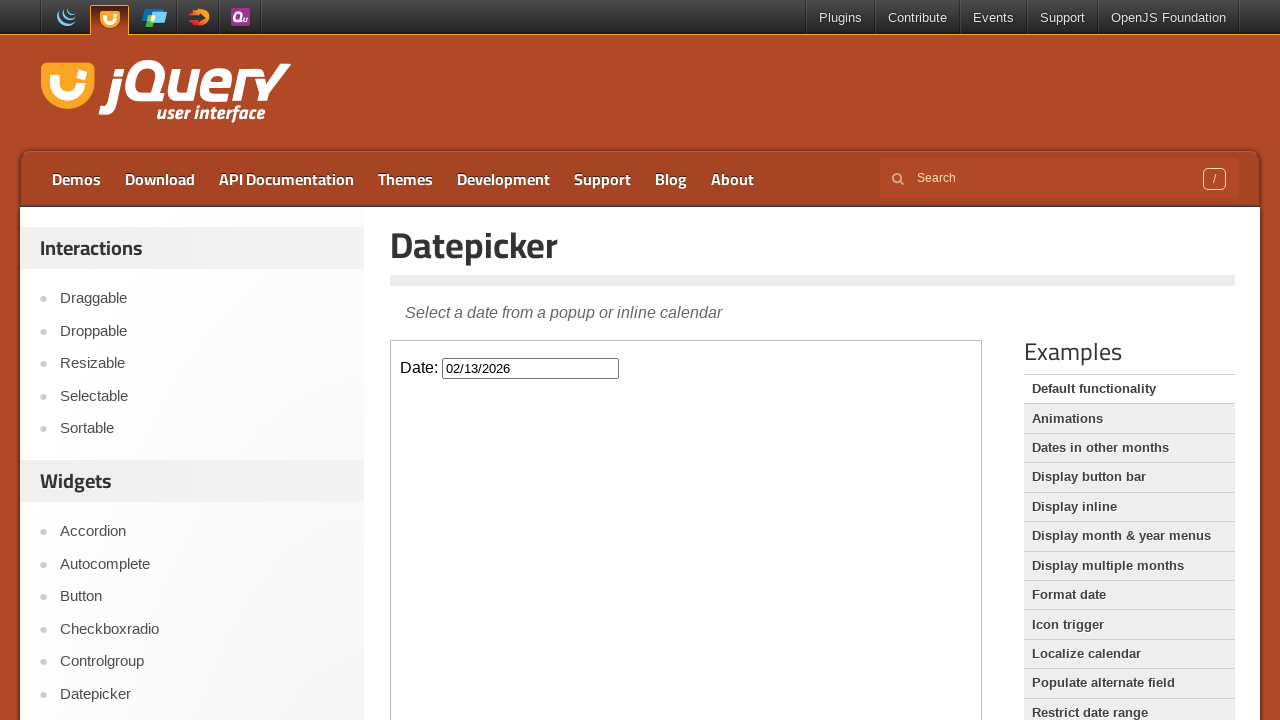

Retrieved the datepicker input value to verify selection
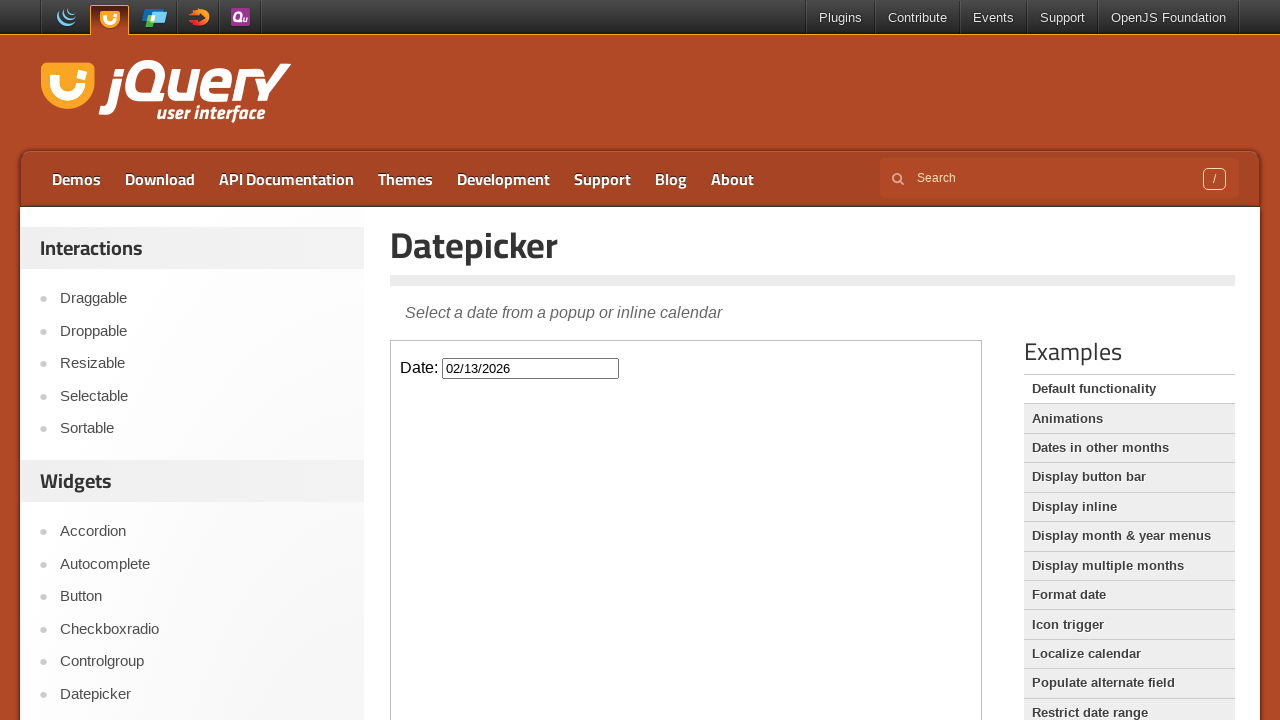

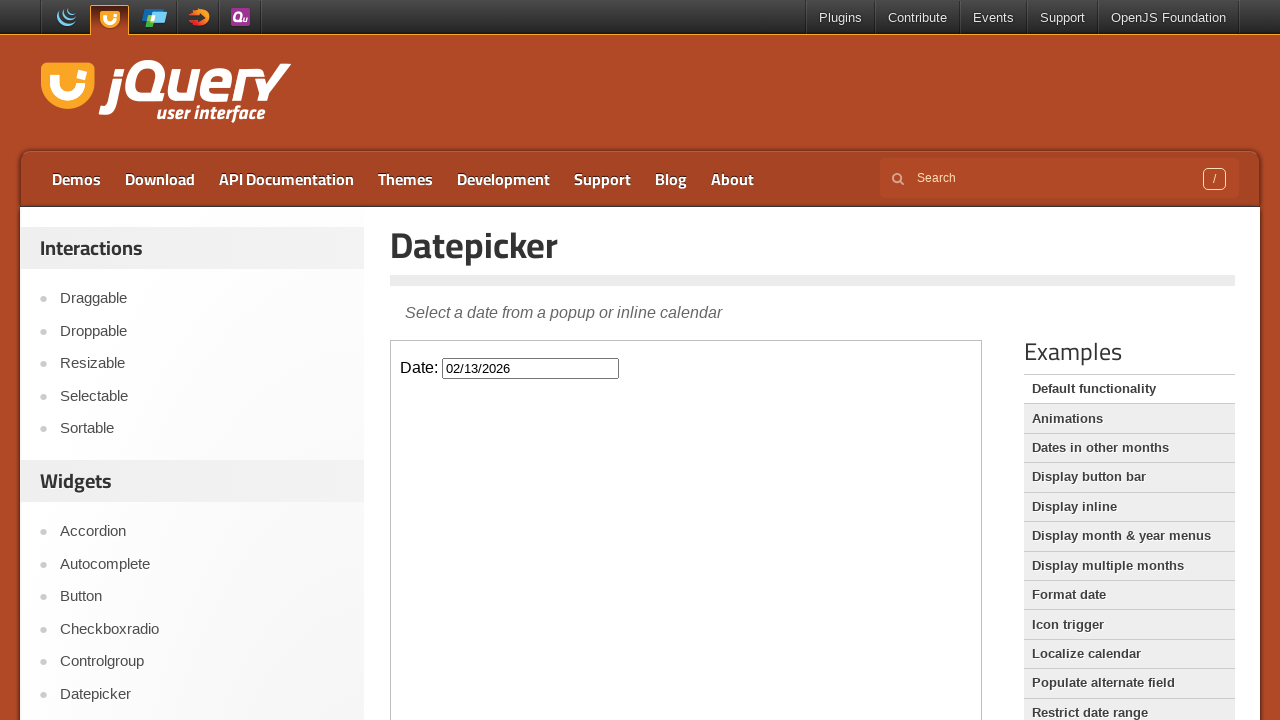